Clicks on the last and first Home buttons in the header

Starting URL: https://rahulshettyacademy.com/AutomationPractice/

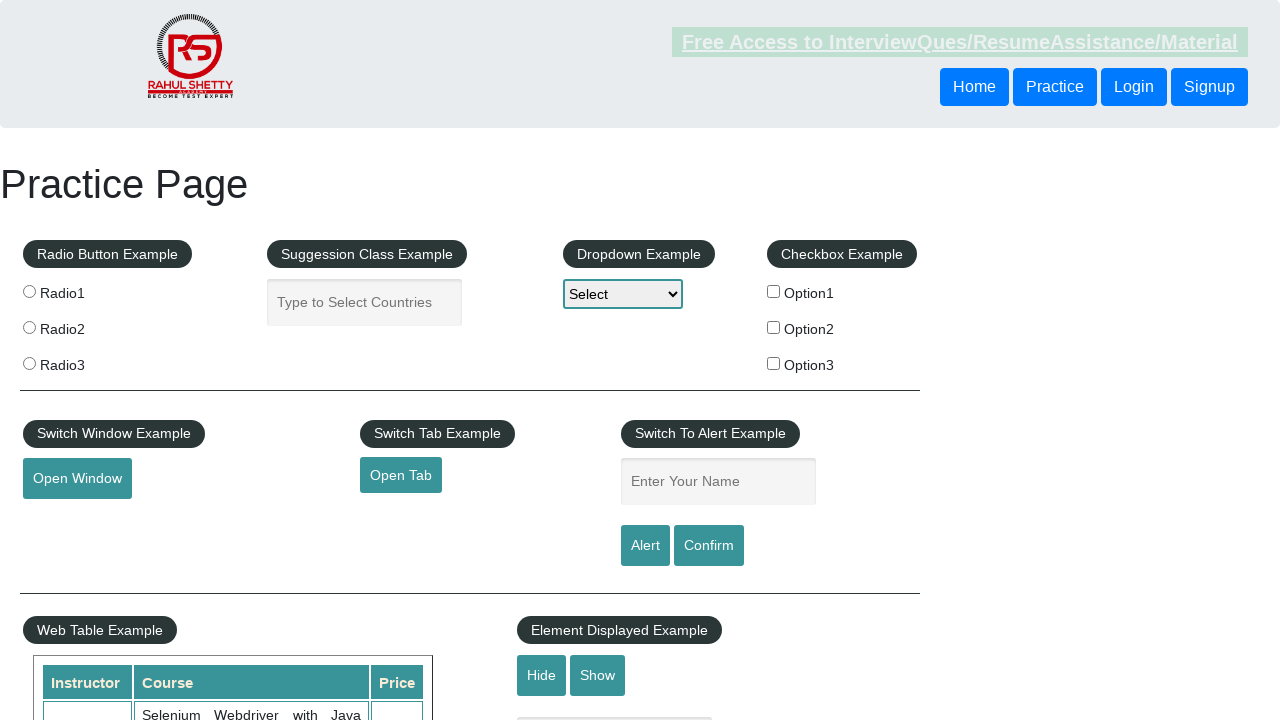

Clicked the last Home button in the header at (1210, 87) on xpath=//header/div[1] >> .btn.btn-primary >> nth=-1
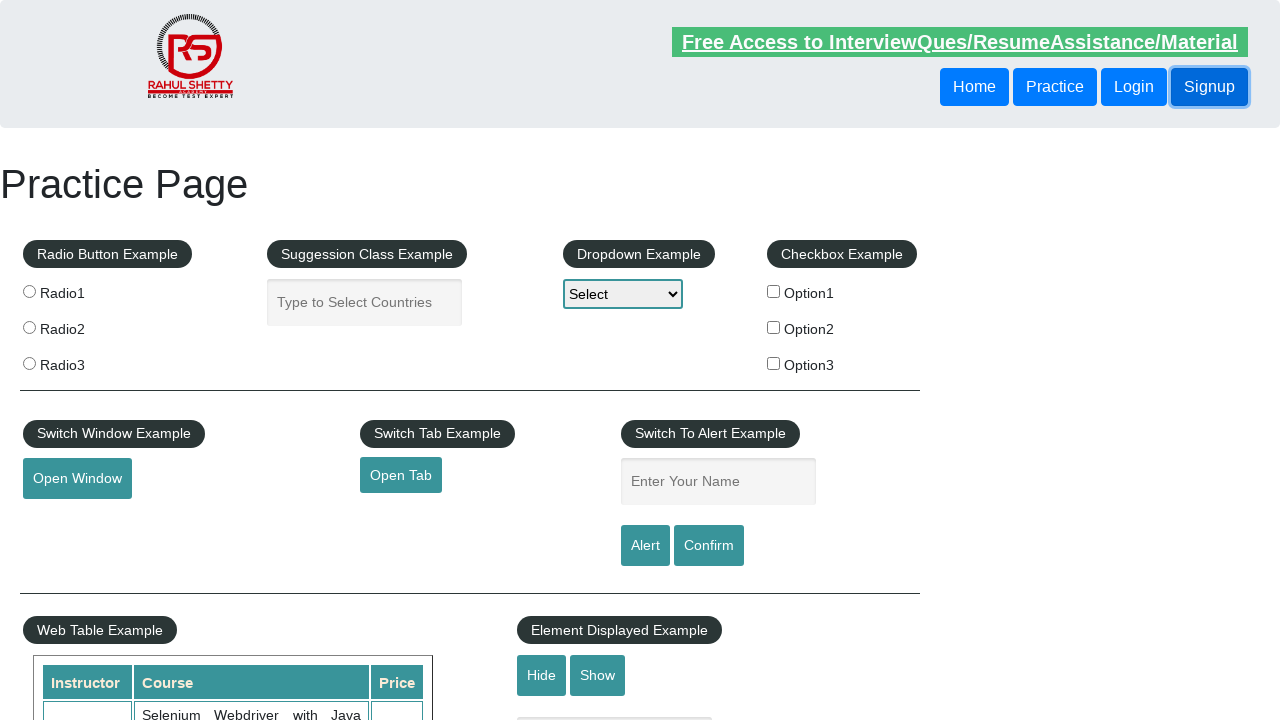

Clicked the first Home button in the header at (974, 87) on xpath=//header/div[1] >> .btn.btn-primary >> nth=0
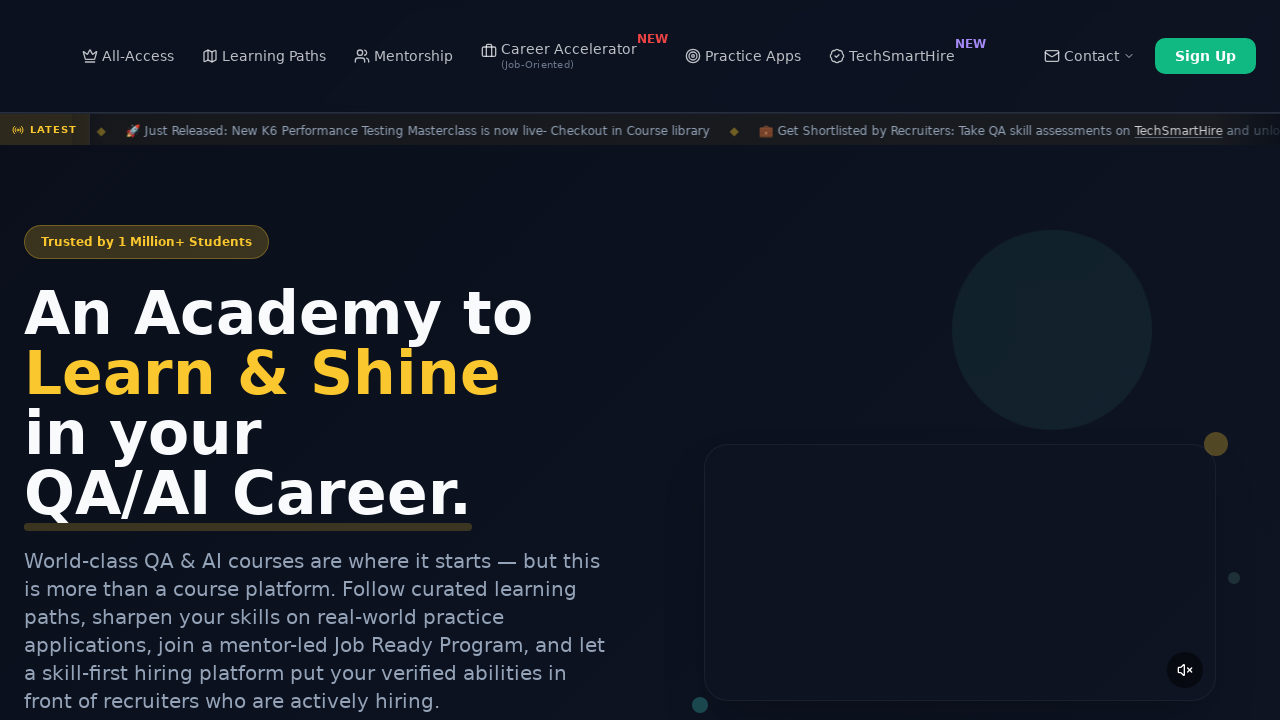

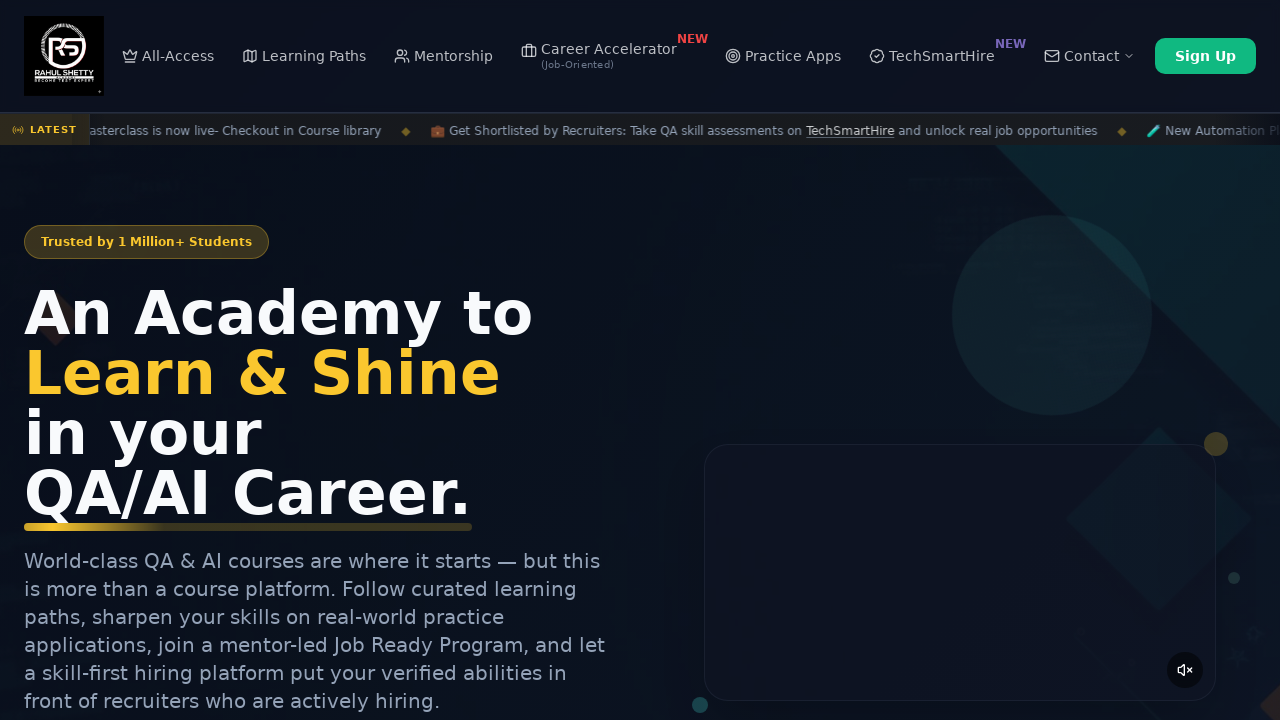